Tests the shopping flow on DemoBlaze by navigating to the Laptops category, selecting a Sony Vaio i5 laptop, and adding it to the cart.

Starting URL: https://www.demoblaze.com/index.html

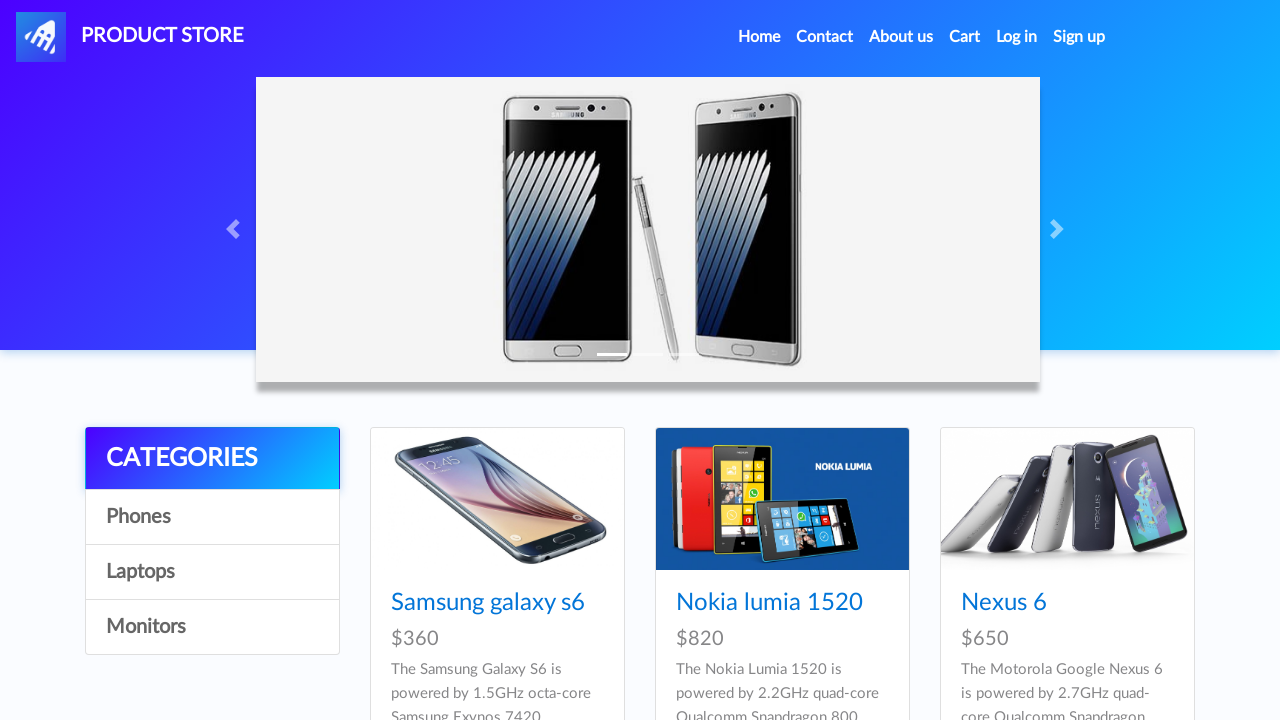

Clicked on Laptops category at (212, 572) on text=Laptops
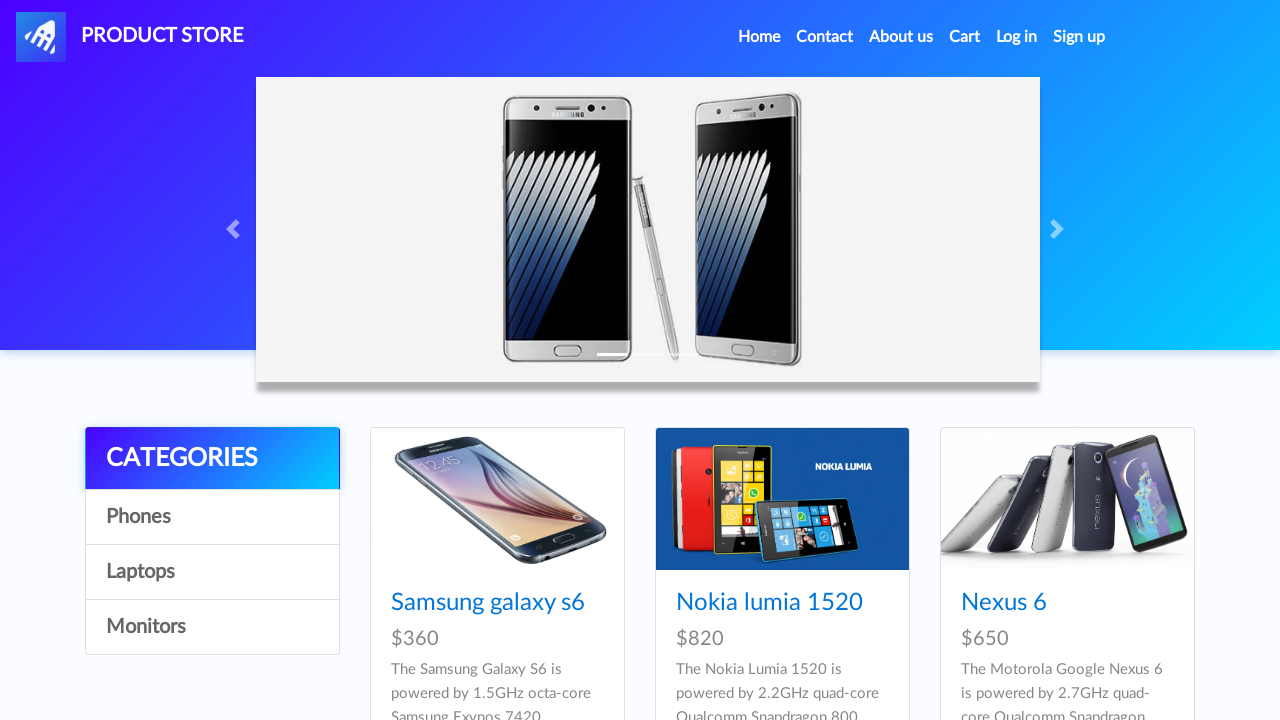

Waited for page to update
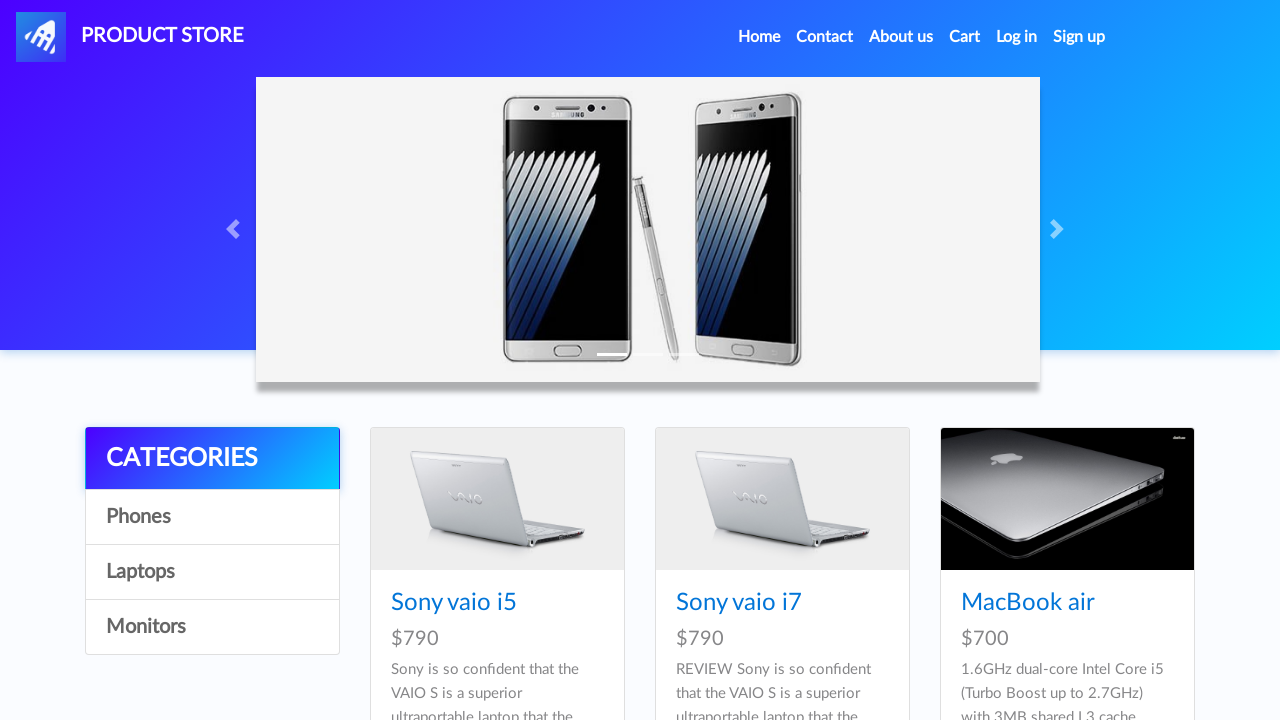

Clicked on Sony vaio i5 laptop at (454, 603) on text=Sony vaio i5
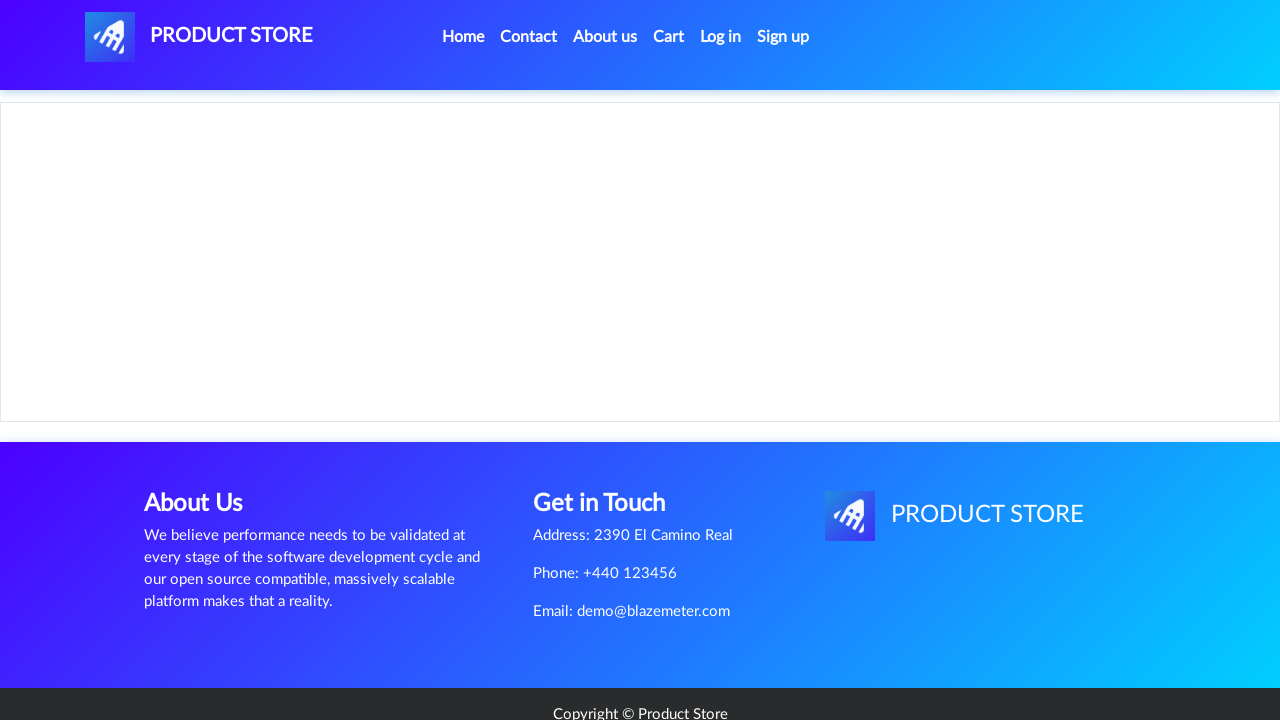

Waited for product page to load and Add to cart button to appear
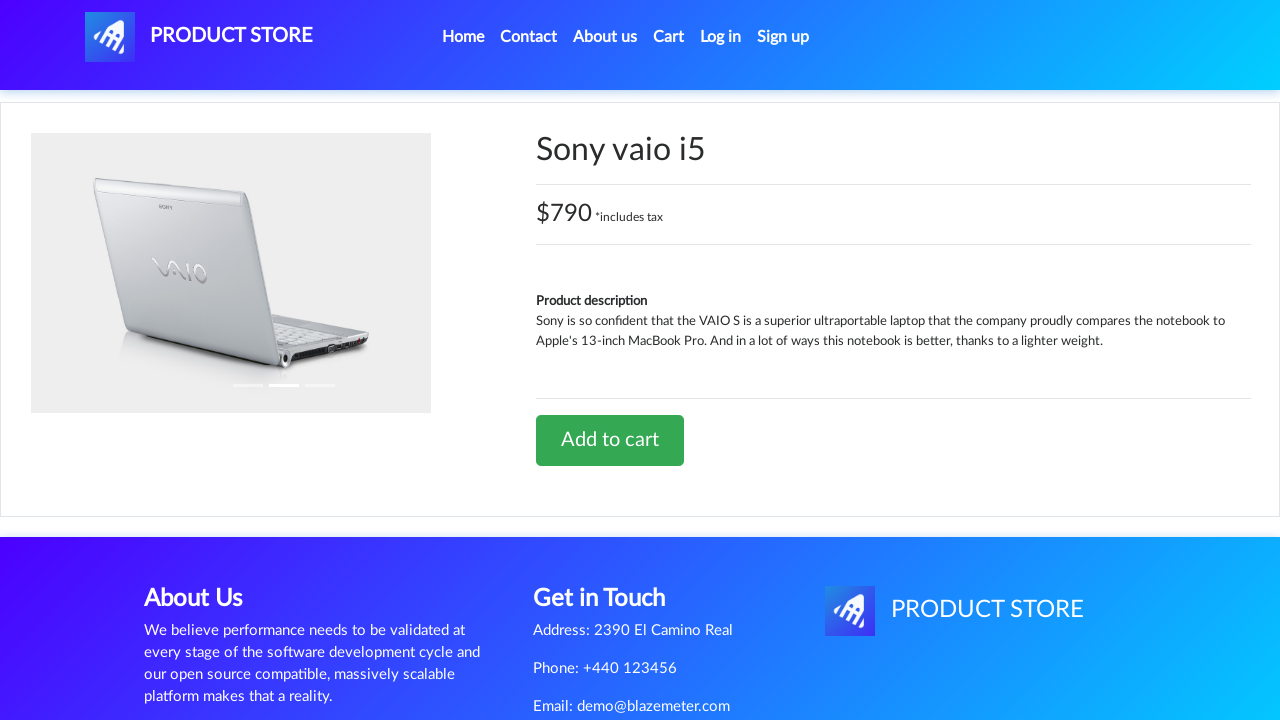

Clicked Add to cart button to add Sony vaio i5 to cart at (610, 440) on text=Add to cart
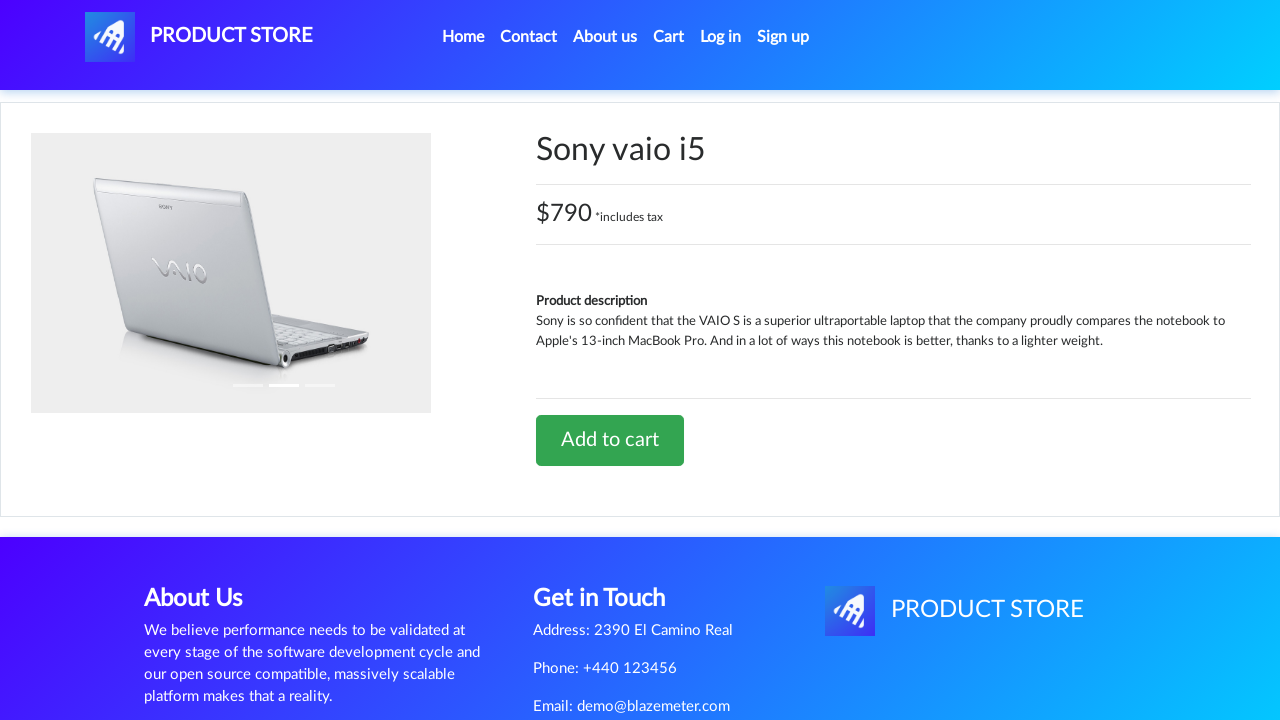

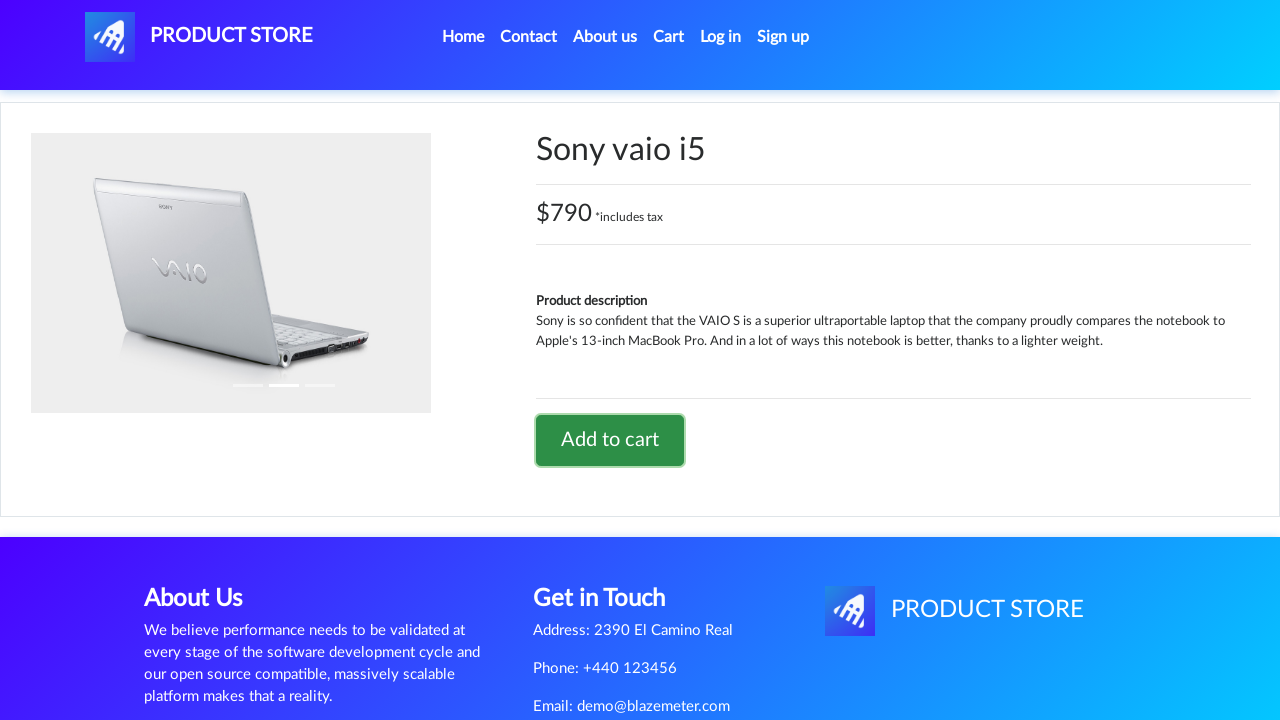